Tests dynamic controls on a page by clicking a checkbox, removing it, and waiting for a confirmation message to appear

Starting URL: https://the-internet.herokuapp.com/dynamic_controls

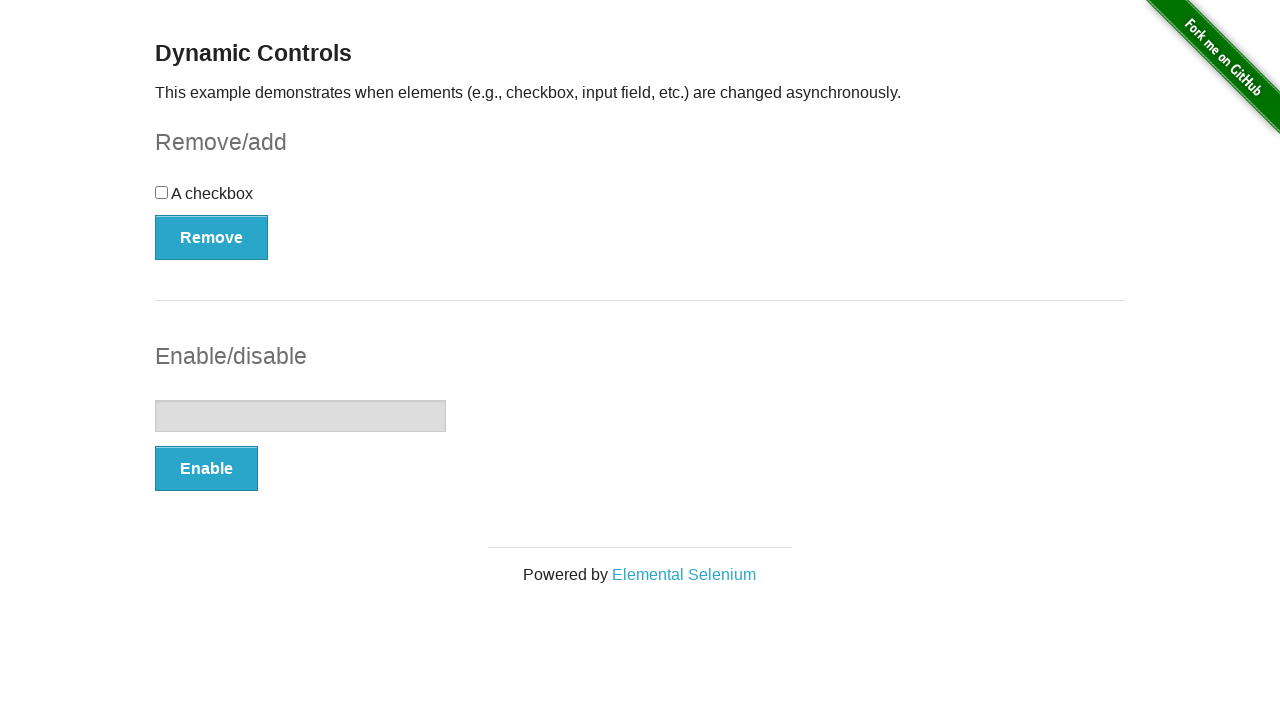

Navigated to dynamic controls page
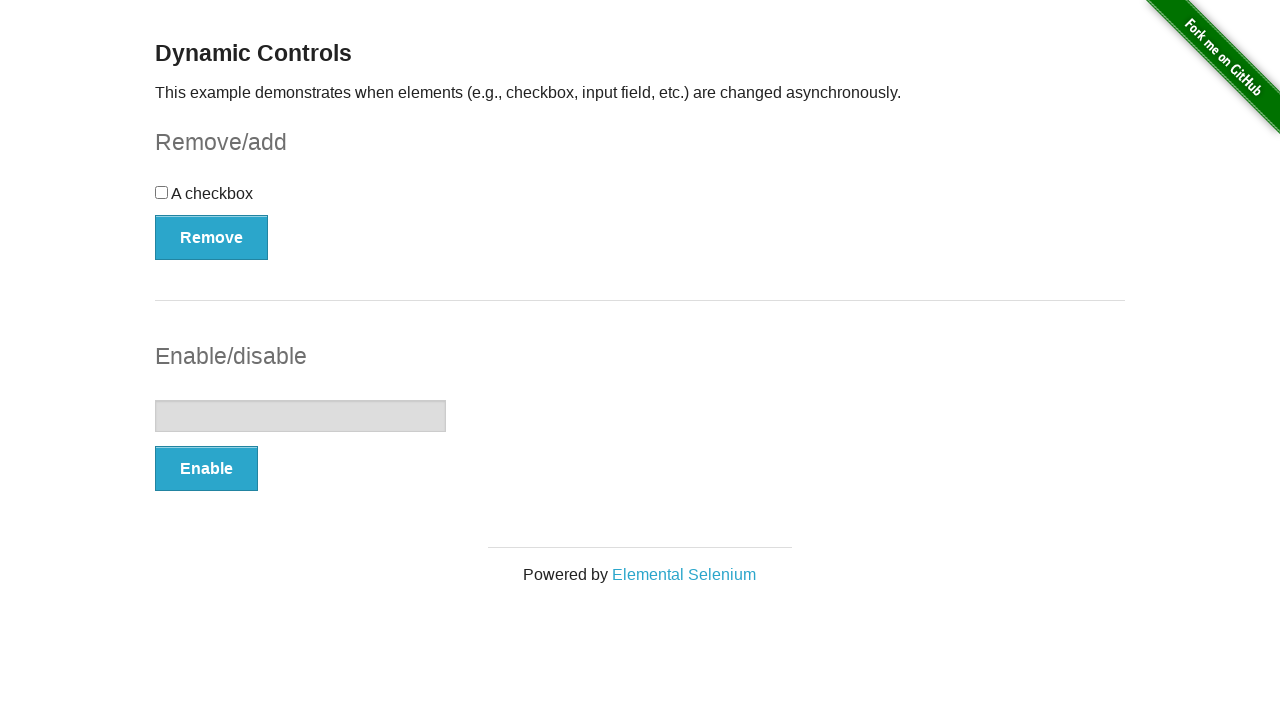

Clicked the checkbox to select it at (162, 192) on xpath=//input[@type='checkbox']
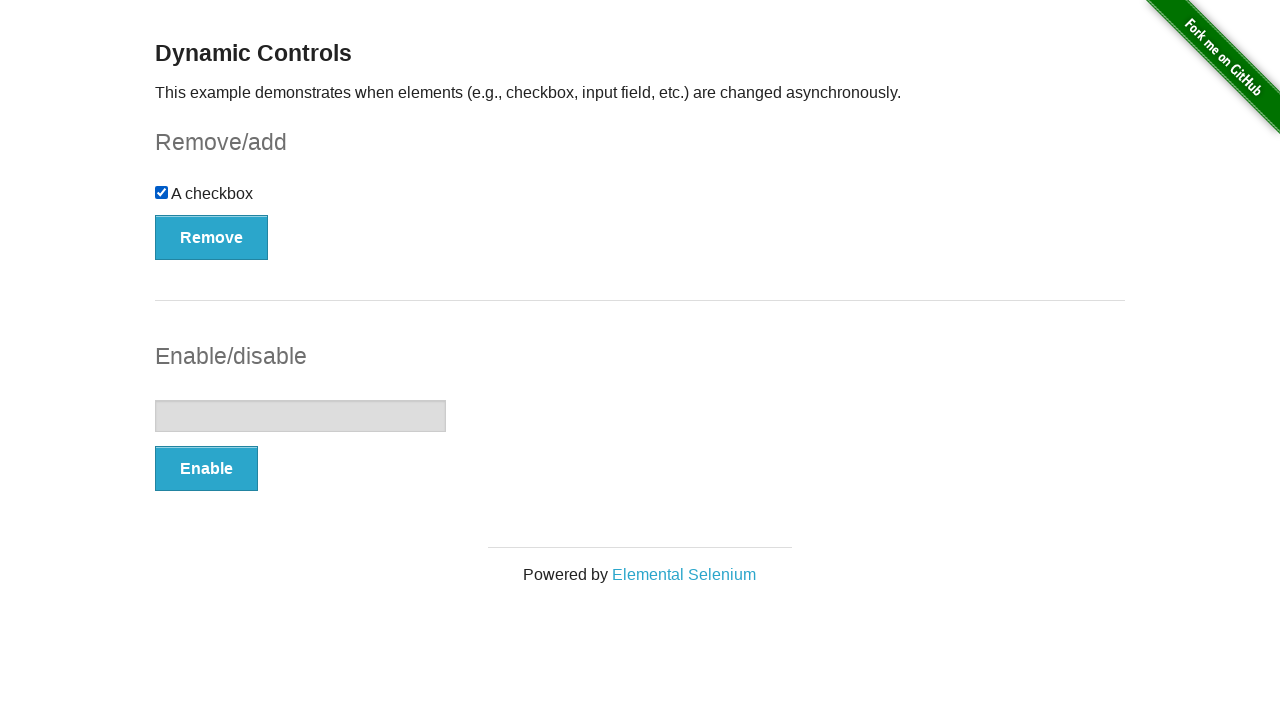

Clicked the Remove button to trigger dynamic content change at (212, 237) on xpath=//button[.='Remove']
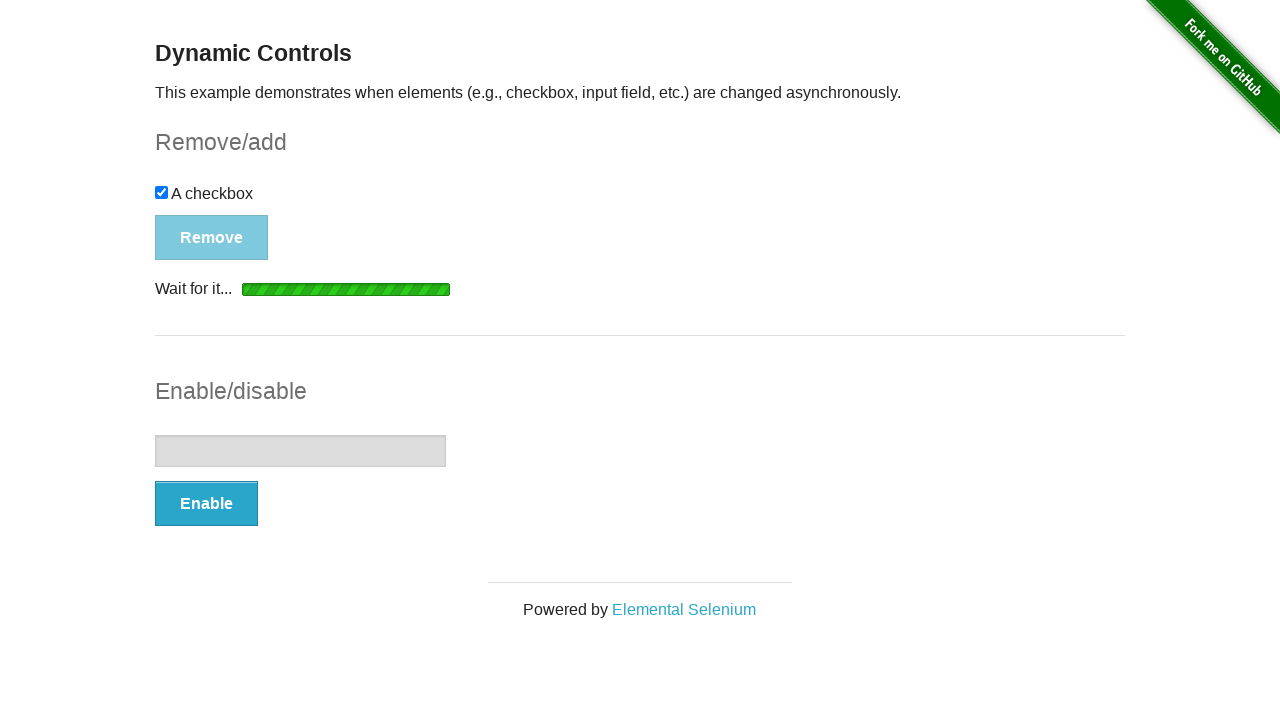

Confirmation message appeared after removing checkbox
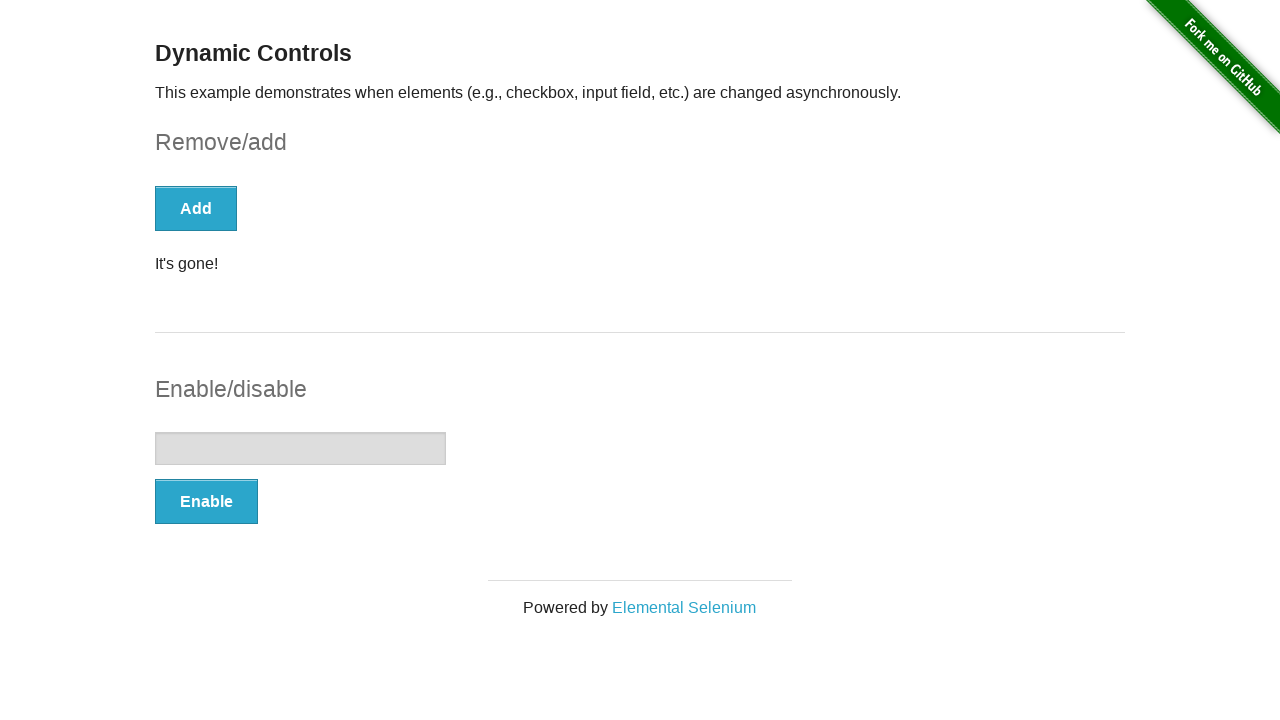

Retrieved confirmation message text: 'It's gone!'
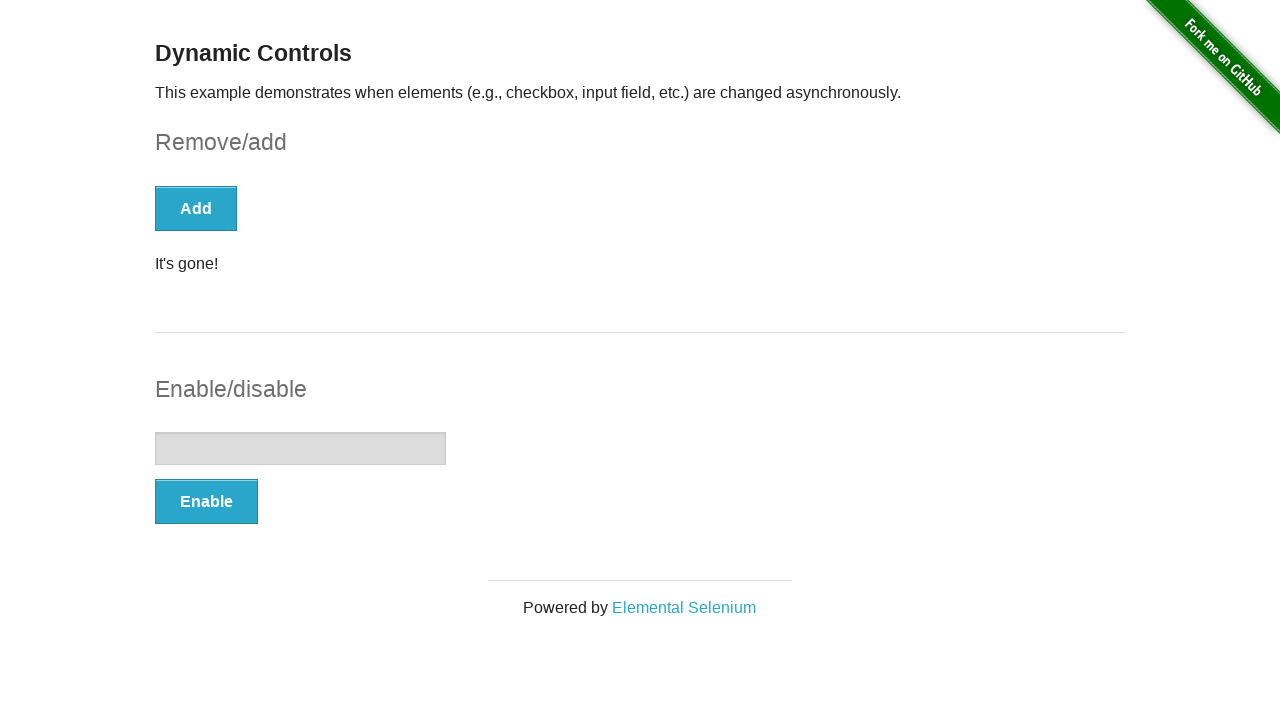

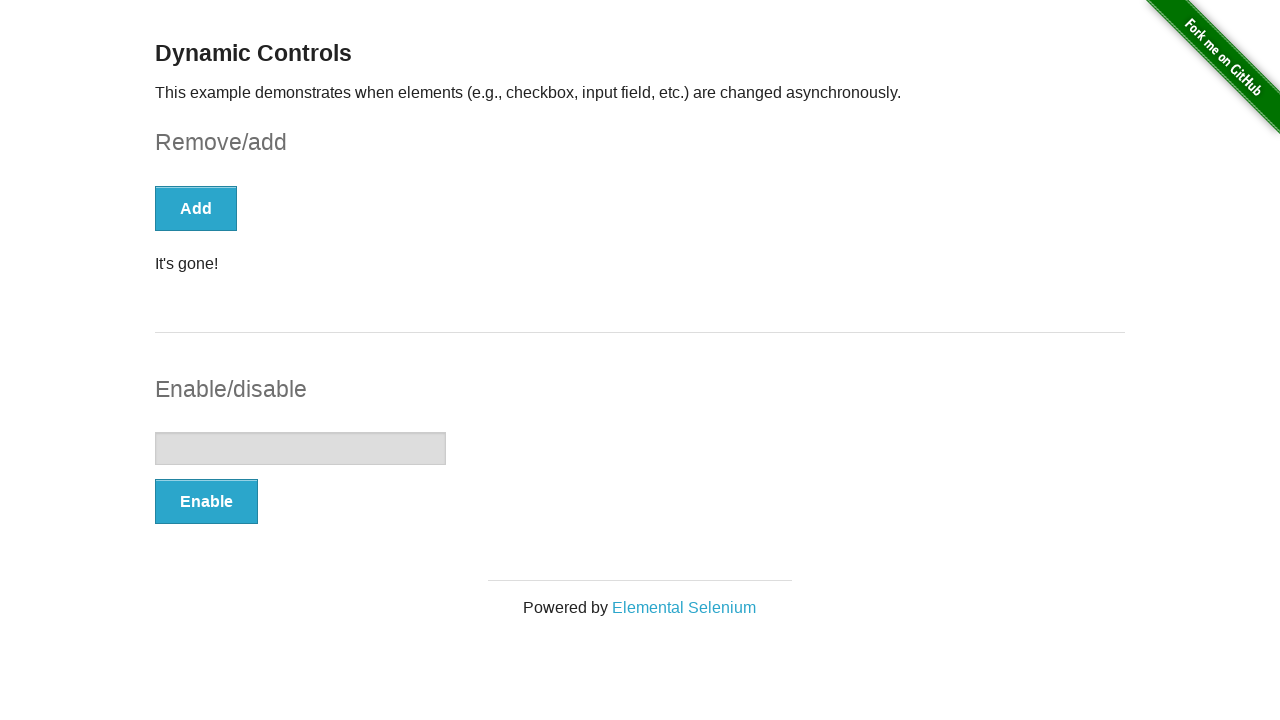